Tests the passenger count dropdown functionality by clicking to open the passenger info panel, incrementing the adult passenger count 4 times, and then closing the panel.

Starting URL: https://rahulshettyacademy.com/dropdownsPractise/

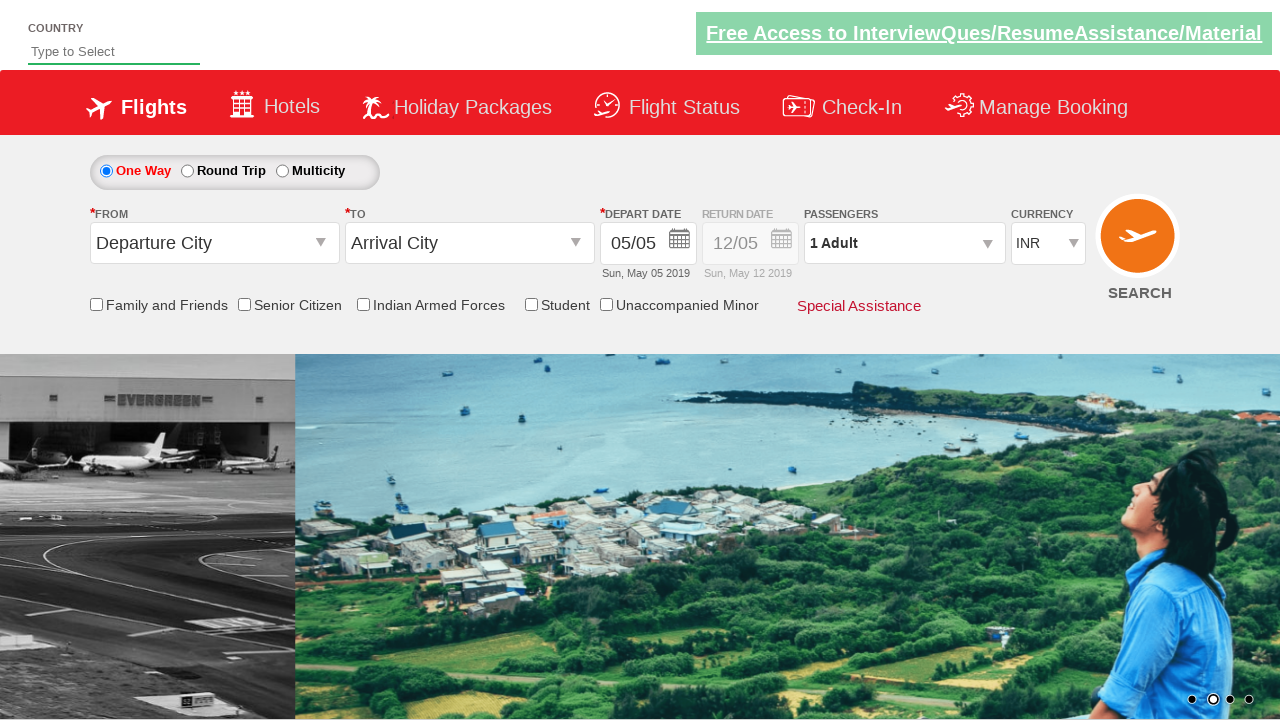

Clicked on passenger info dropdown to open it at (904, 243) on #divpaxinfo
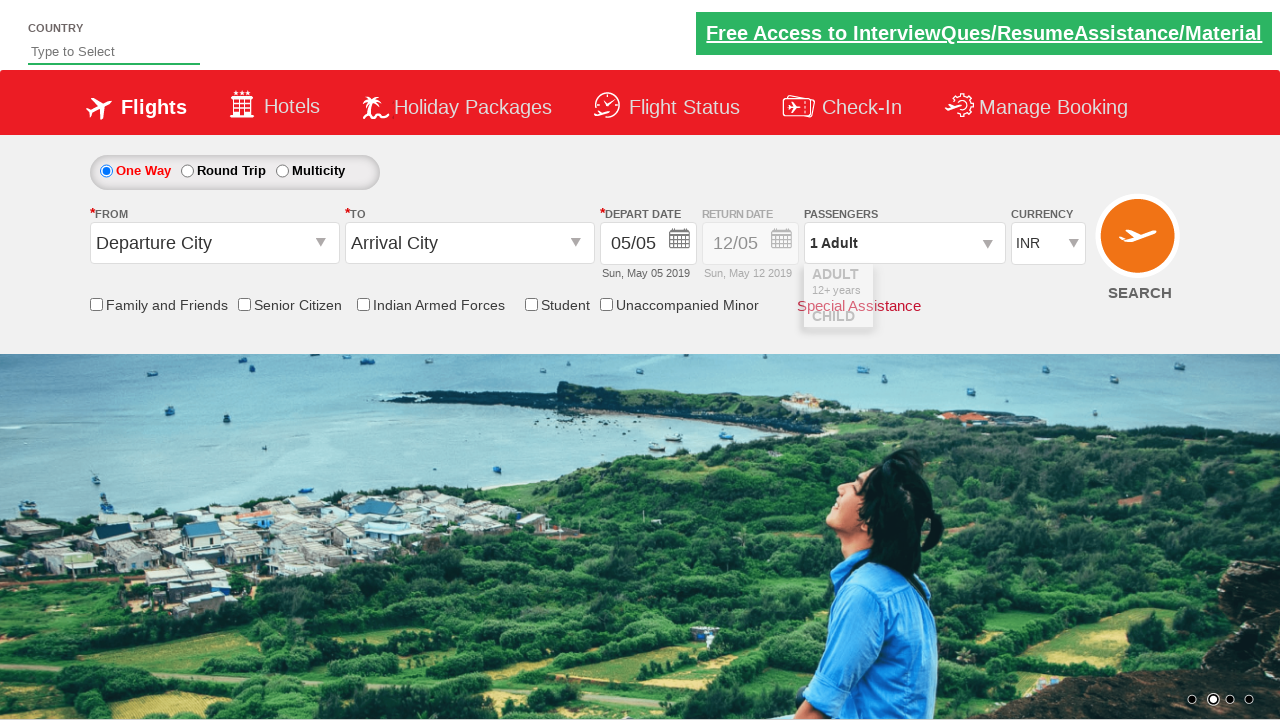

Passenger increment button became visible
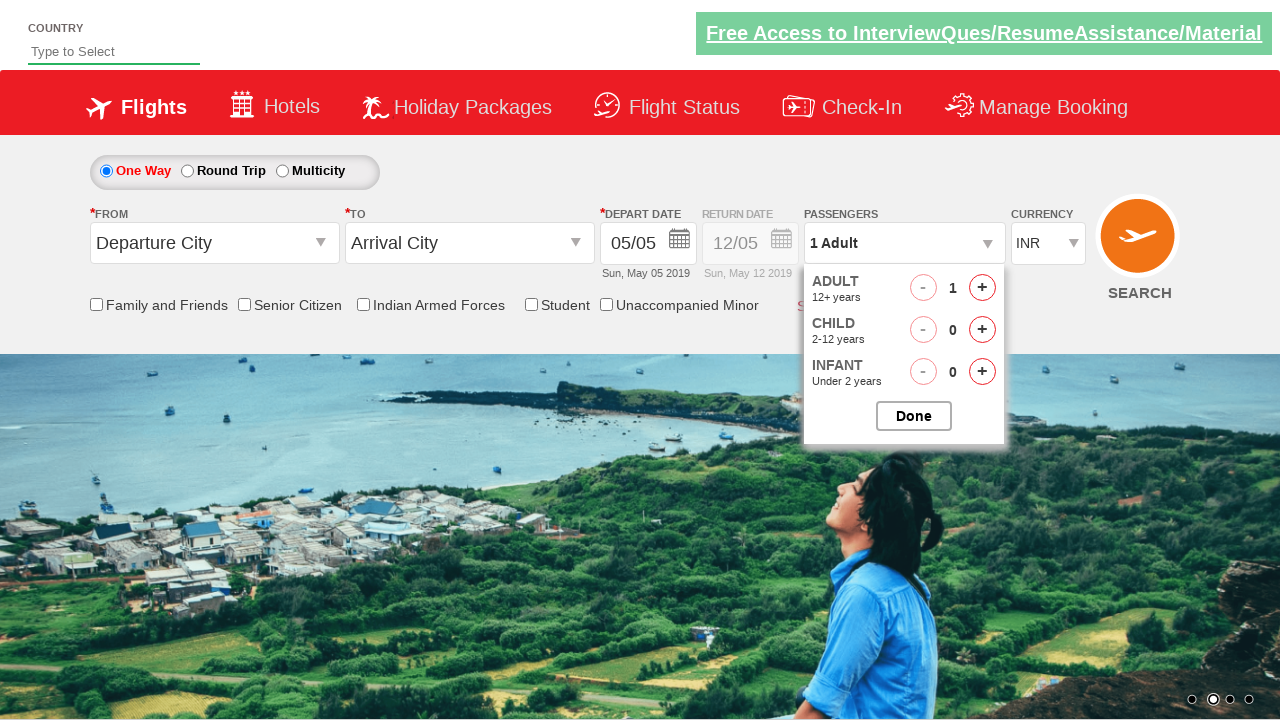

Incremented adult passenger count (click 1 of 4) at (982, 288) on #hrefIncAdt
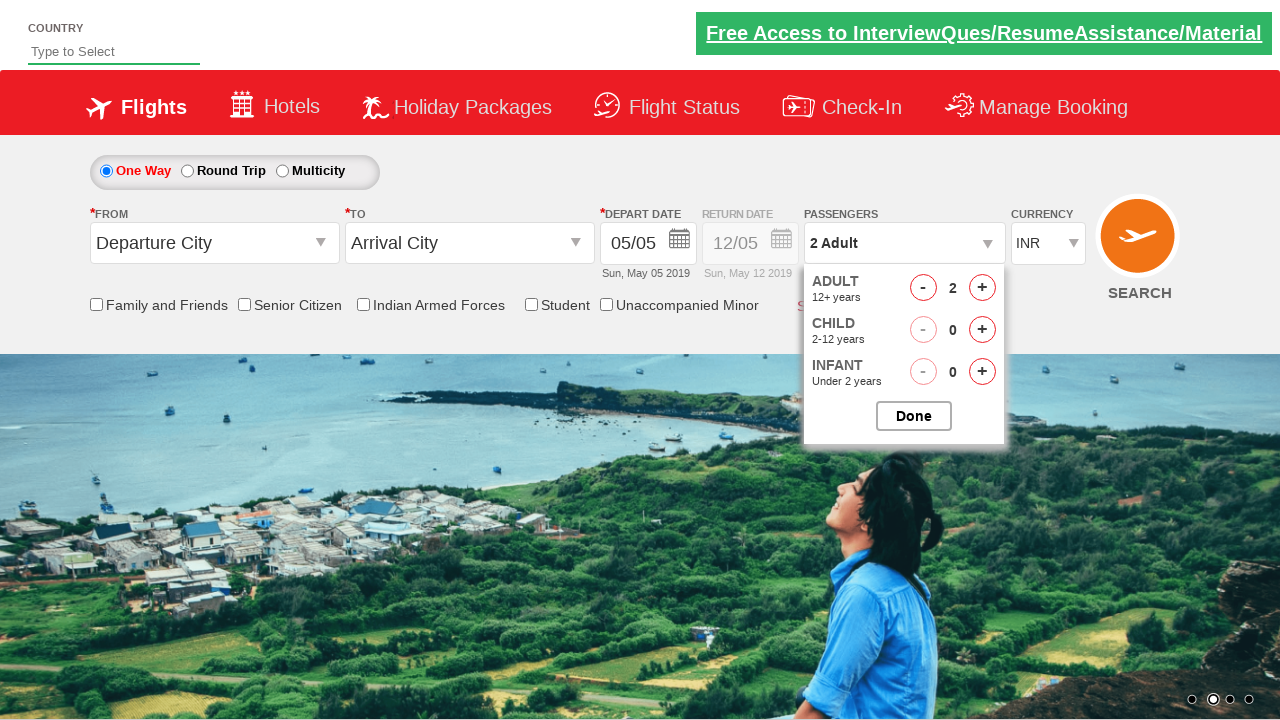

Incremented adult passenger count (click 2 of 4) at (982, 288) on #hrefIncAdt
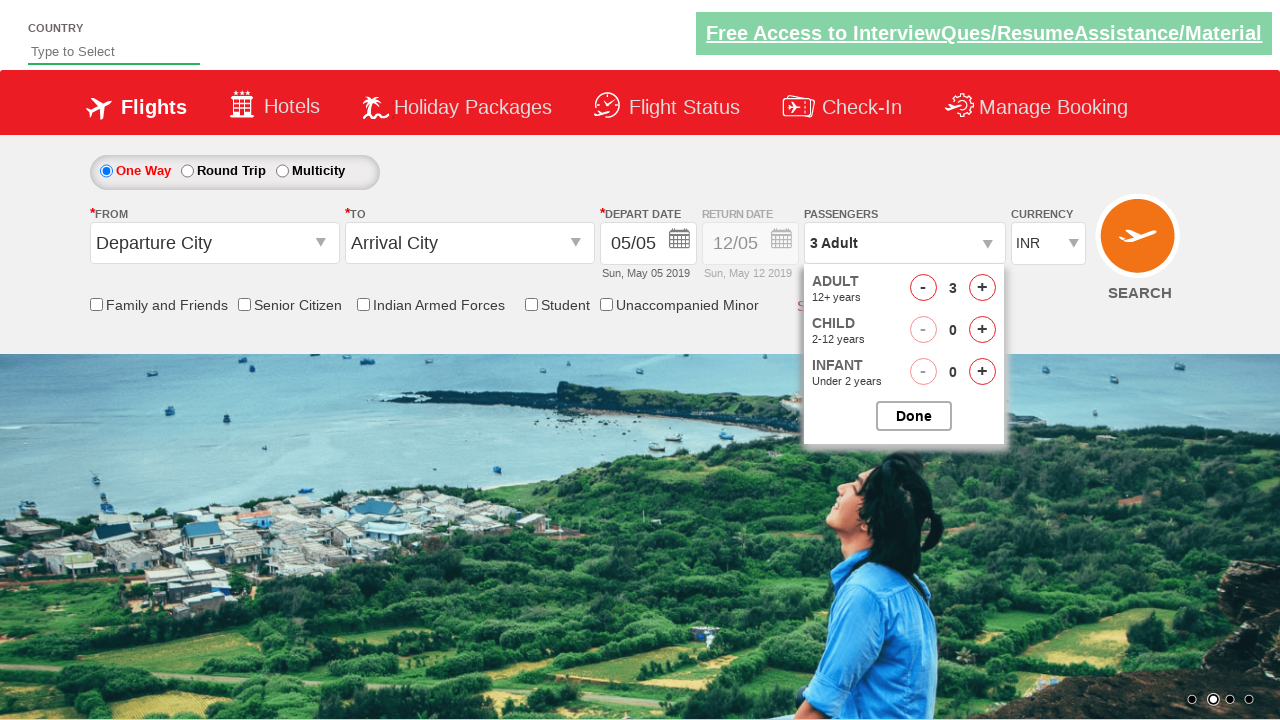

Incremented adult passenger count (click 3 of 4) at (982, 288) on #hrefIncAdt
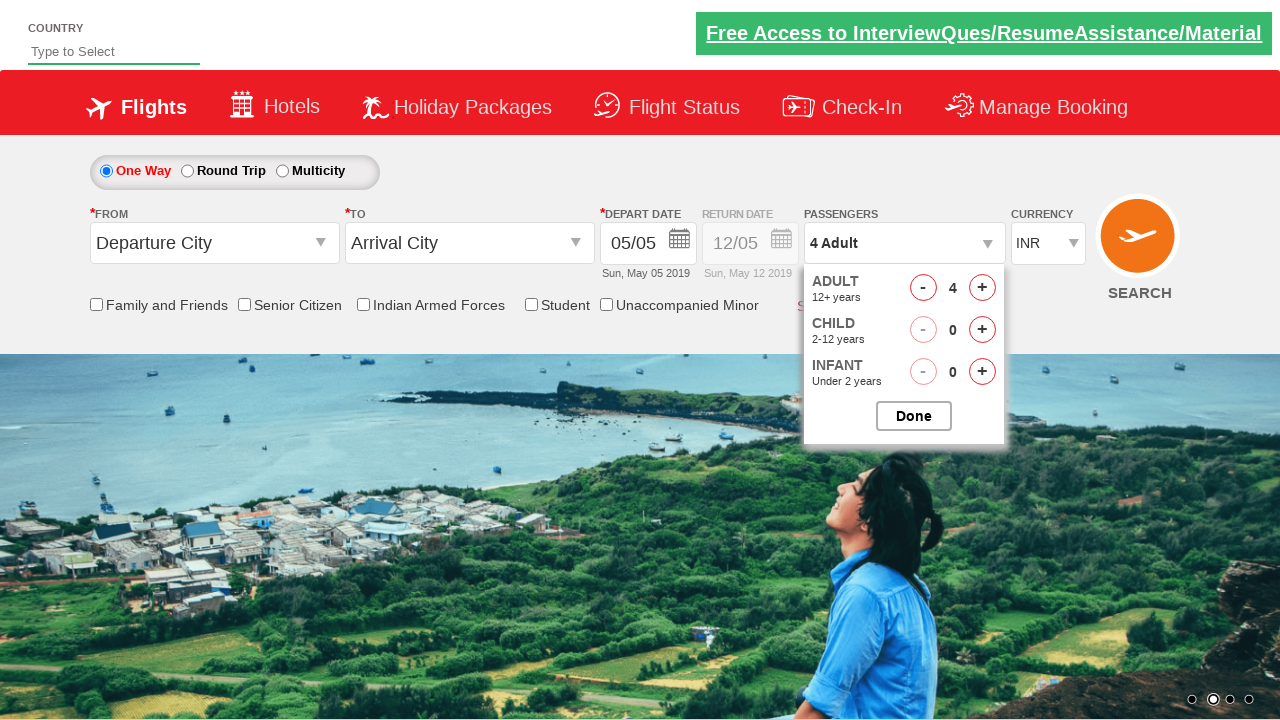

Incremented adult passenger count (click 4 of 4) at (982, 288) on #hrefIncAdt
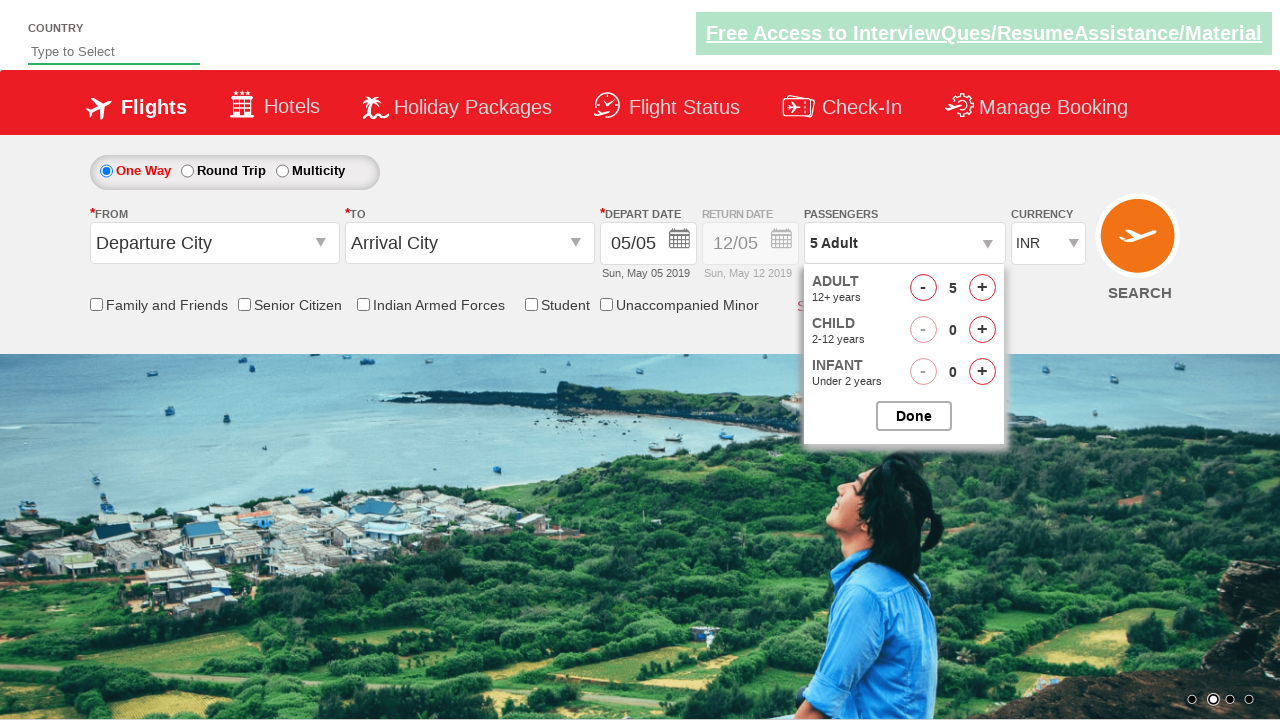

Closed the passenger options dropdown at (914, 416) on #btnclosepaxoption
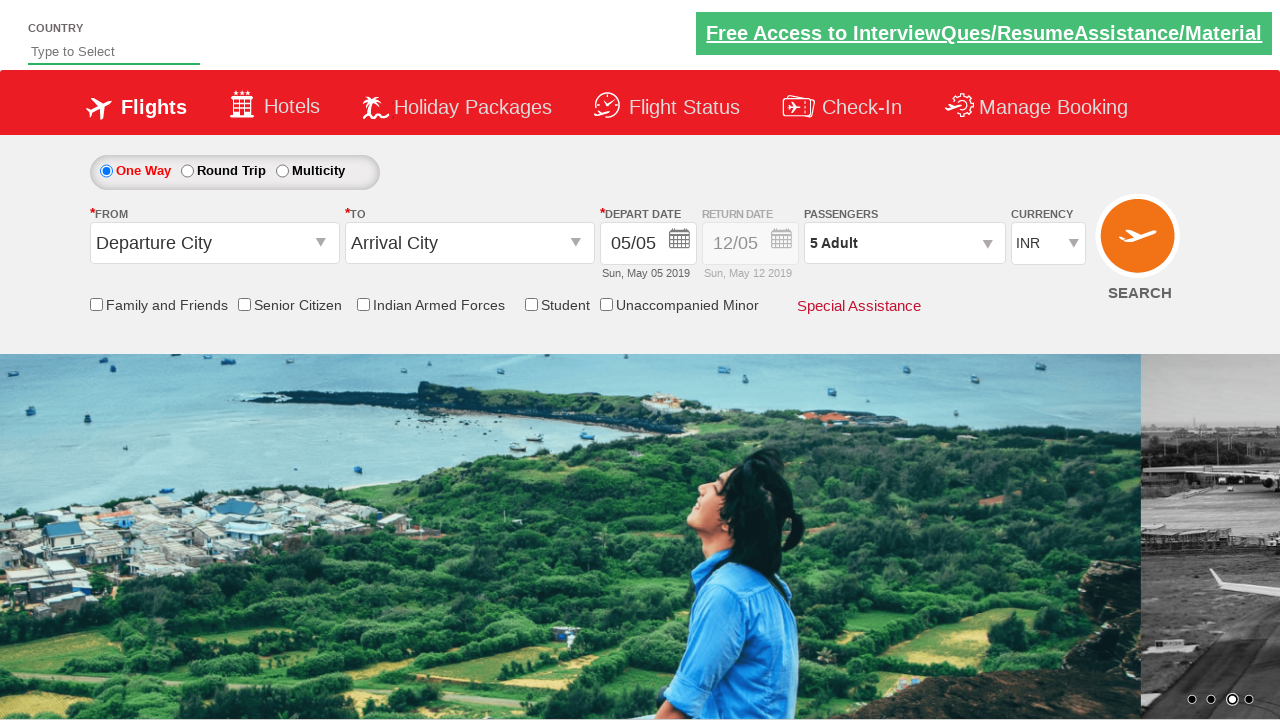

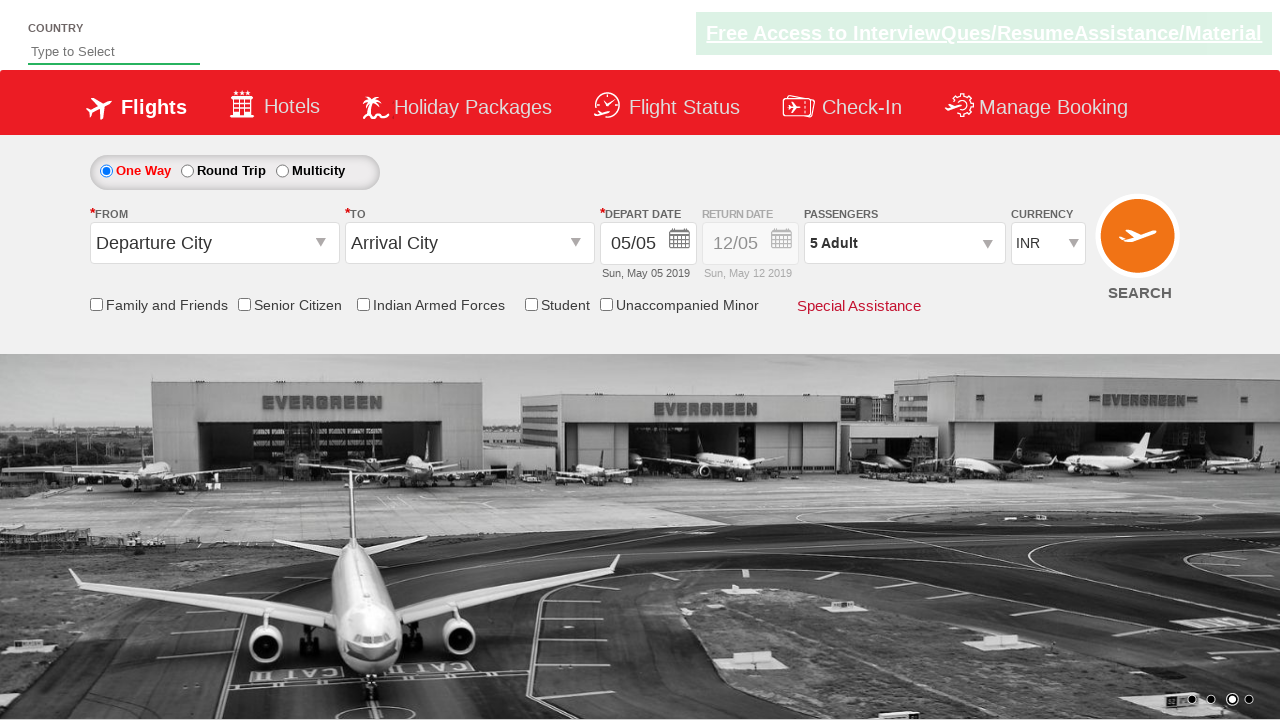